Tests clicking a button with dynamic ID multiple times to verify the button can be located using text content rather than ID

Starting URL: http://uitestingplayground.com/dynamicid

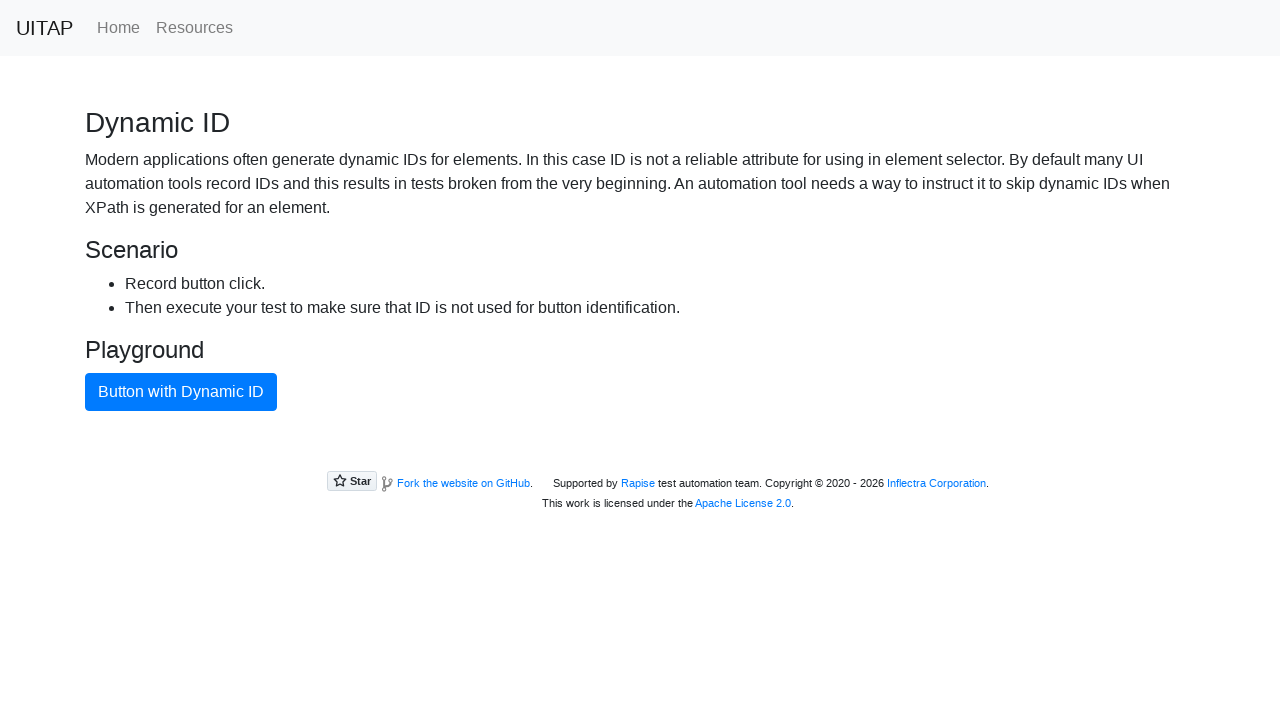

Clicked button with dynamic ID using text content selector at (181, 392) on button:has-text("Button with Dynamic ID")
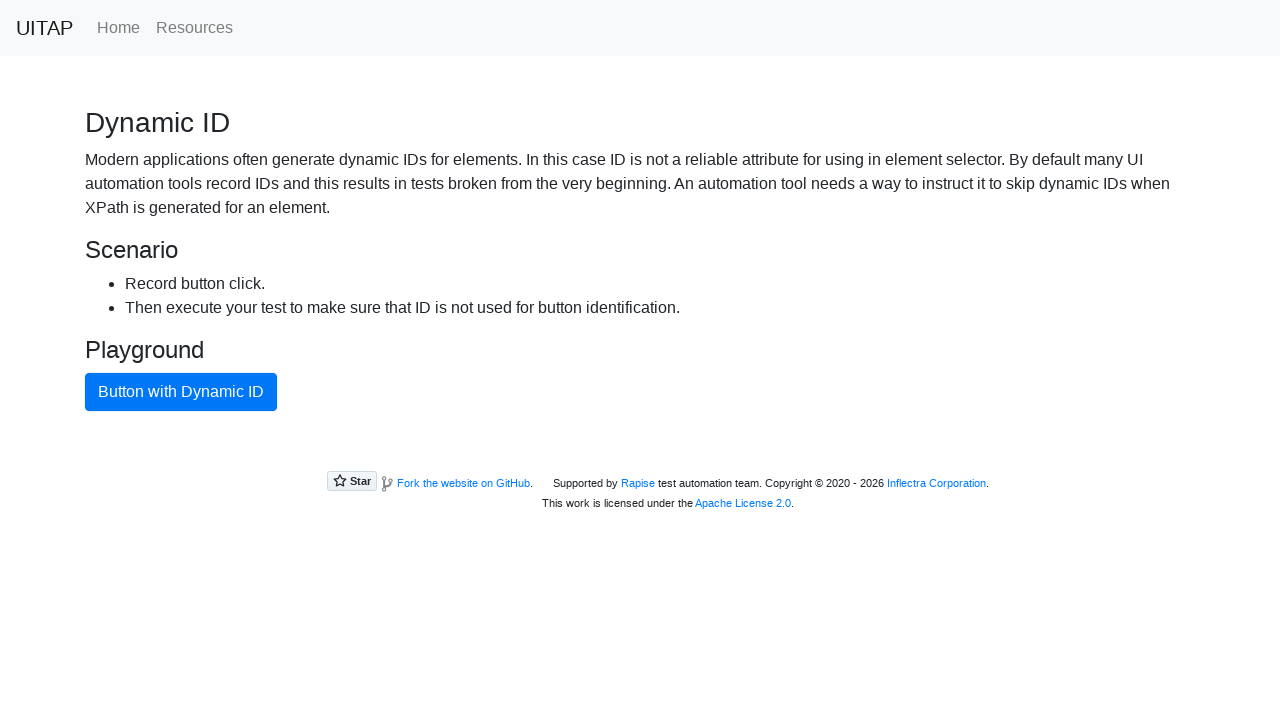

Clicked button with dynamic ID again (iteration 1) at (181, 392) on button:has-text("Button with Dynamic ID")
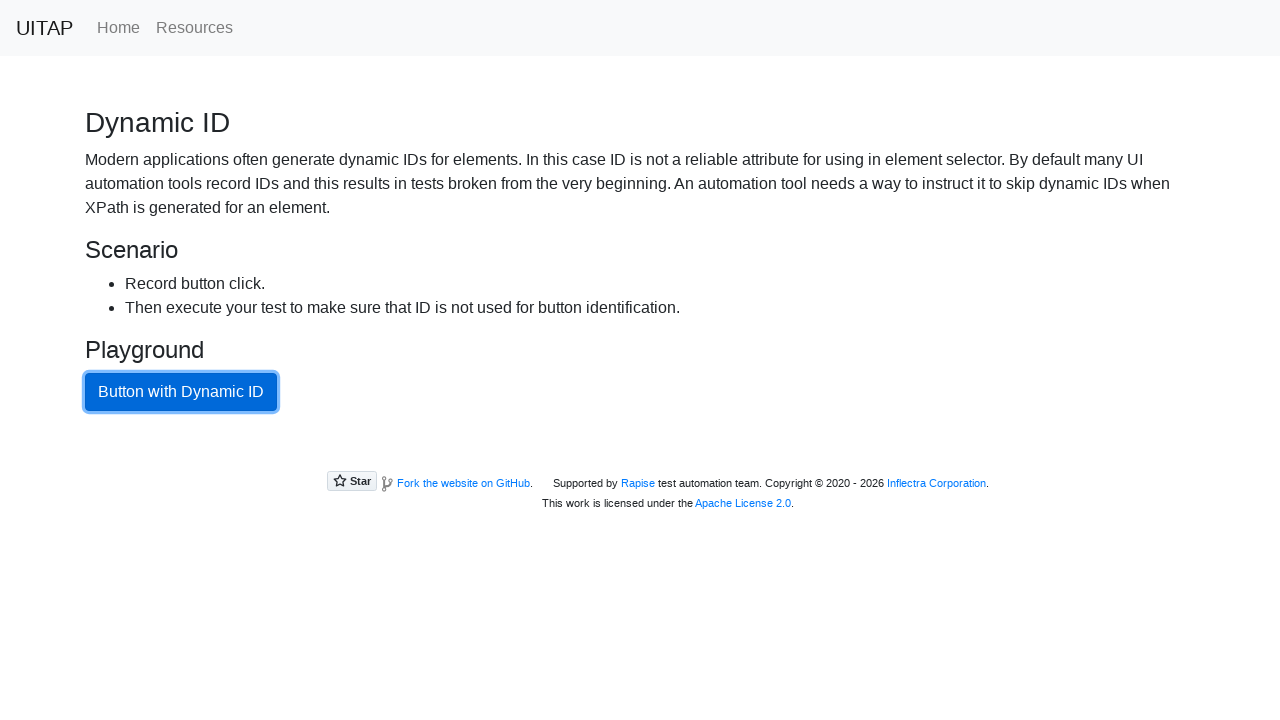

Clicked button with dynamic ID again (iteration 2) at (181, 392) on button:has-text("Button with Dynamic ID")
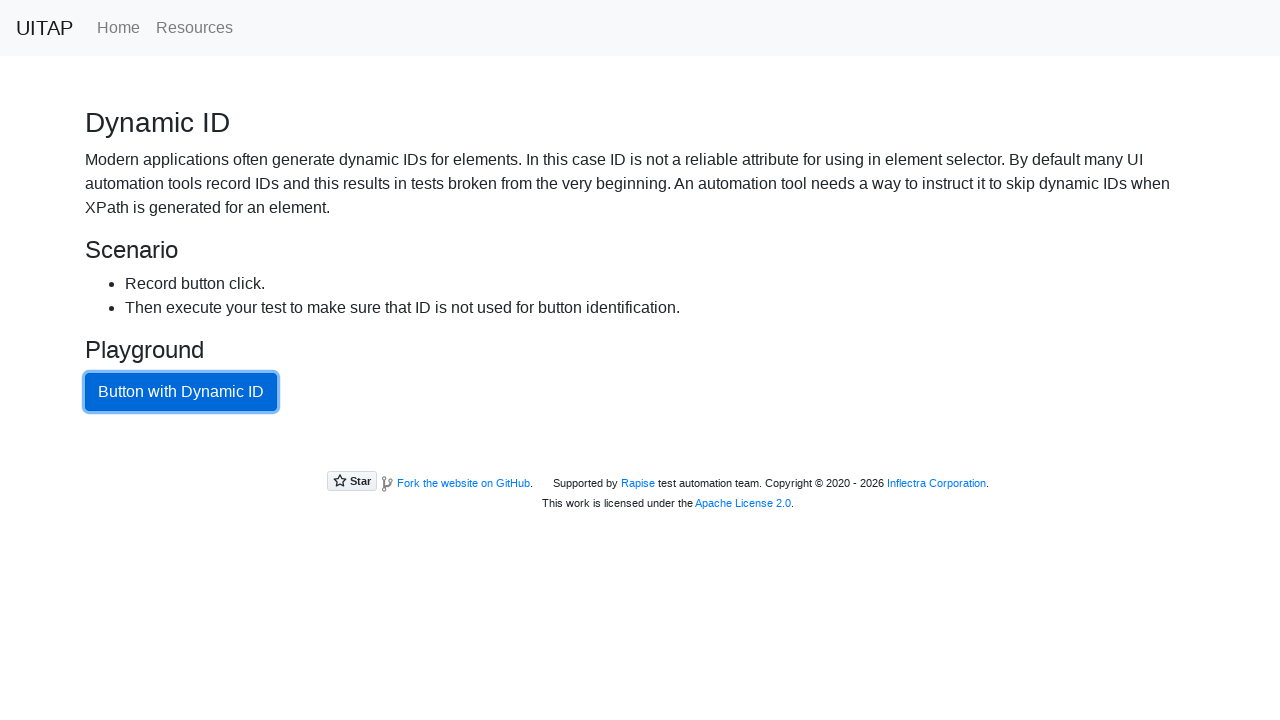

Clicked button with dynamic ID again (iteration 3) at (181, 392) on button:has-text("Button with Dynamic ID")
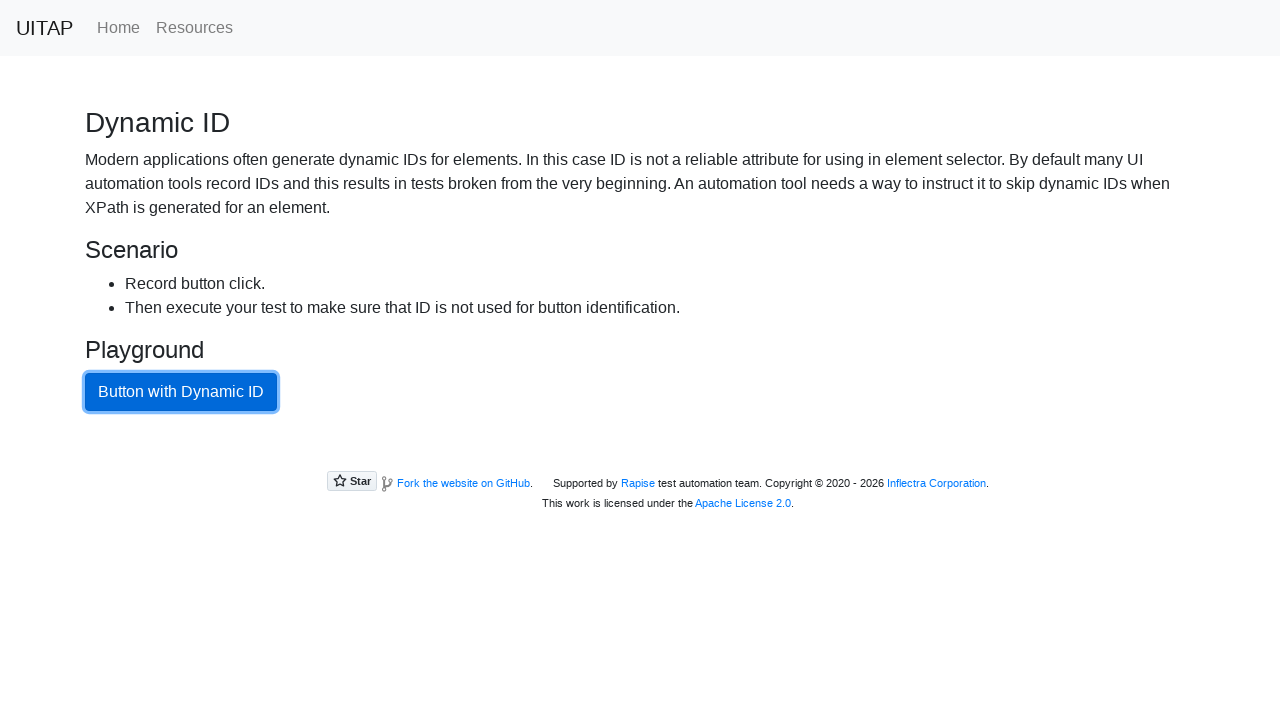

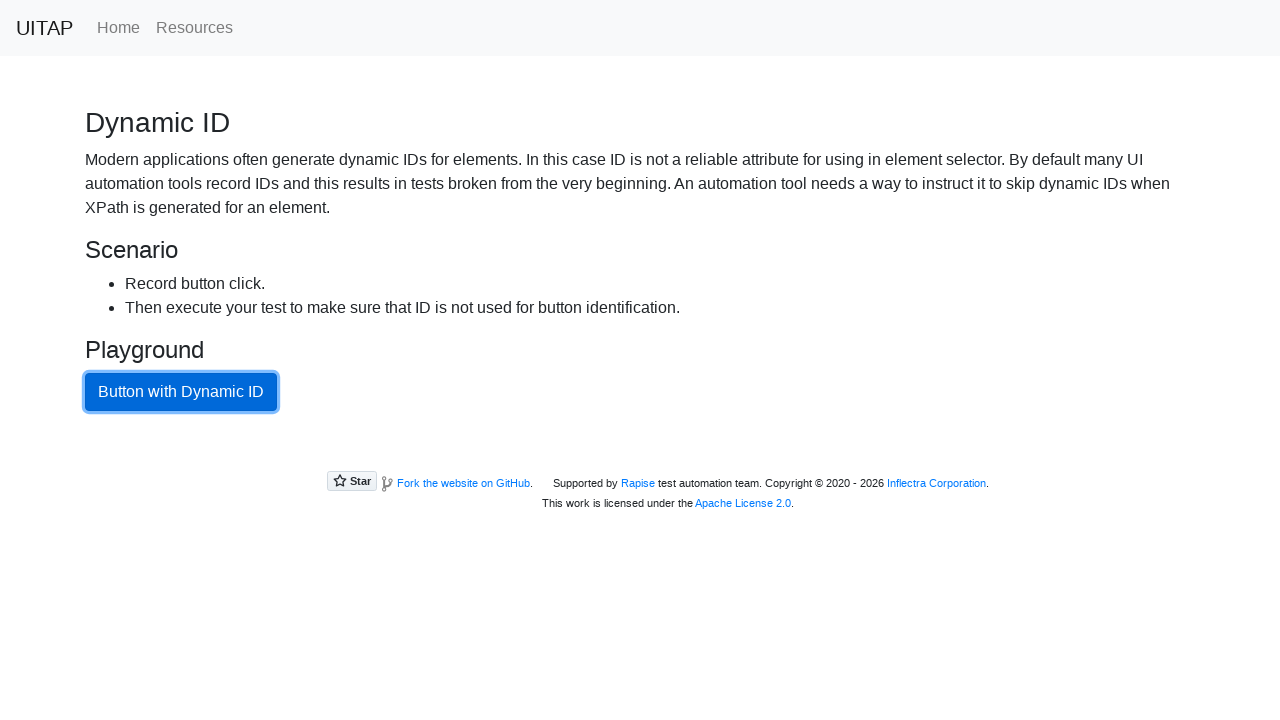